Tests the customer care contact form by navigating to the contact page, filling in name, email, phone, and message fields, then submitting the form and verifying the confirmation message appears.

Starting URL: https://parabank.parasoft.com/parabank/index.htm

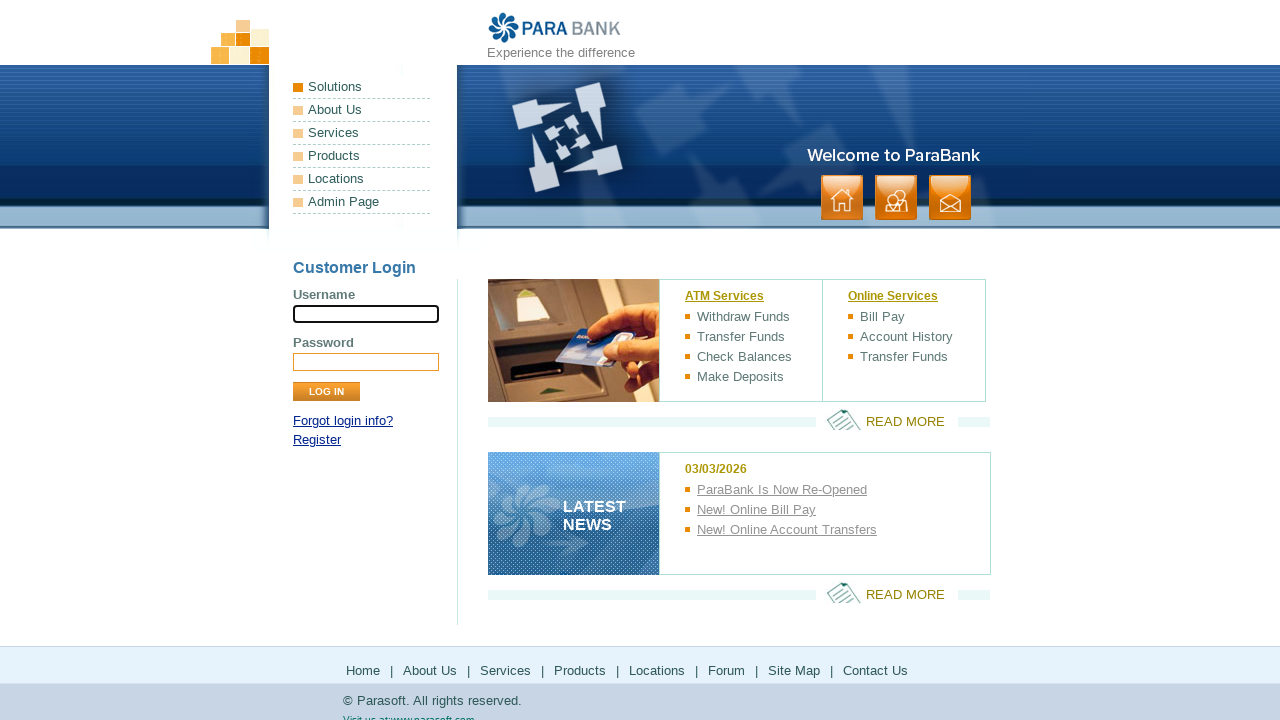

Clicked Customer Care link in footer at (876, 670) on #footerPanel ul:first-of-type li:nth-of-type(8) > a
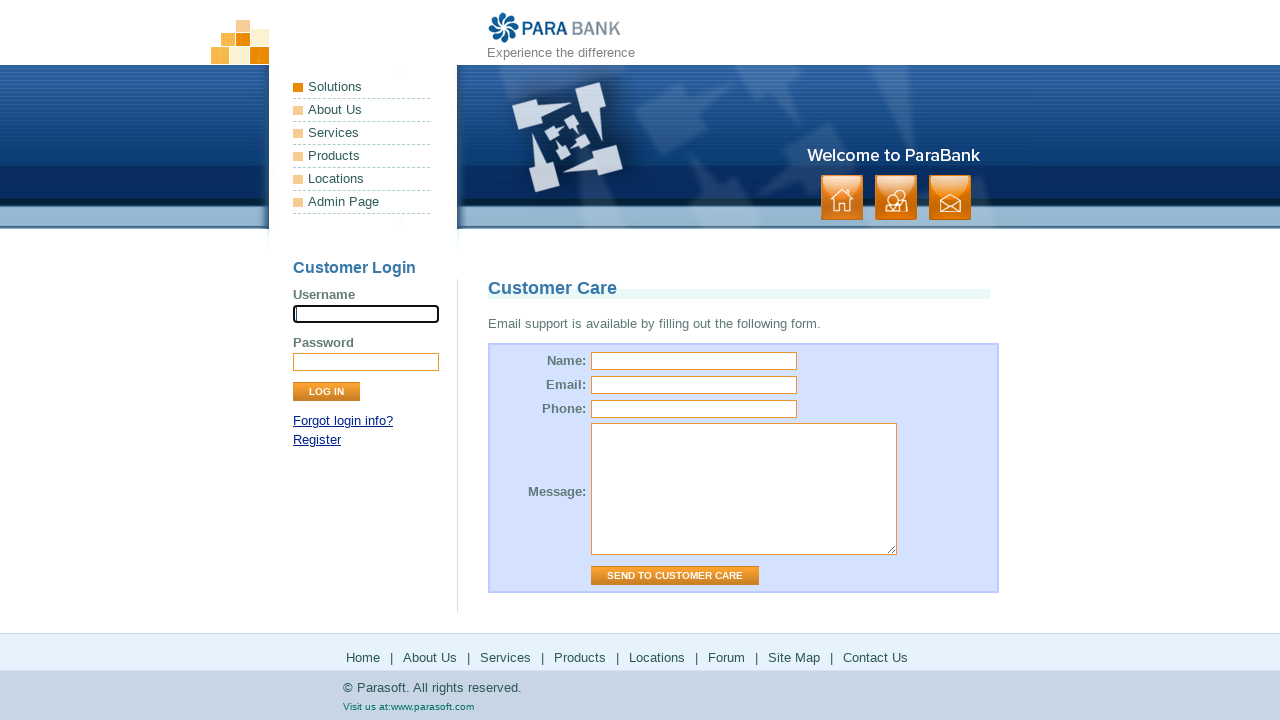

Filled name field with 'Marco Rodriguez' on #name
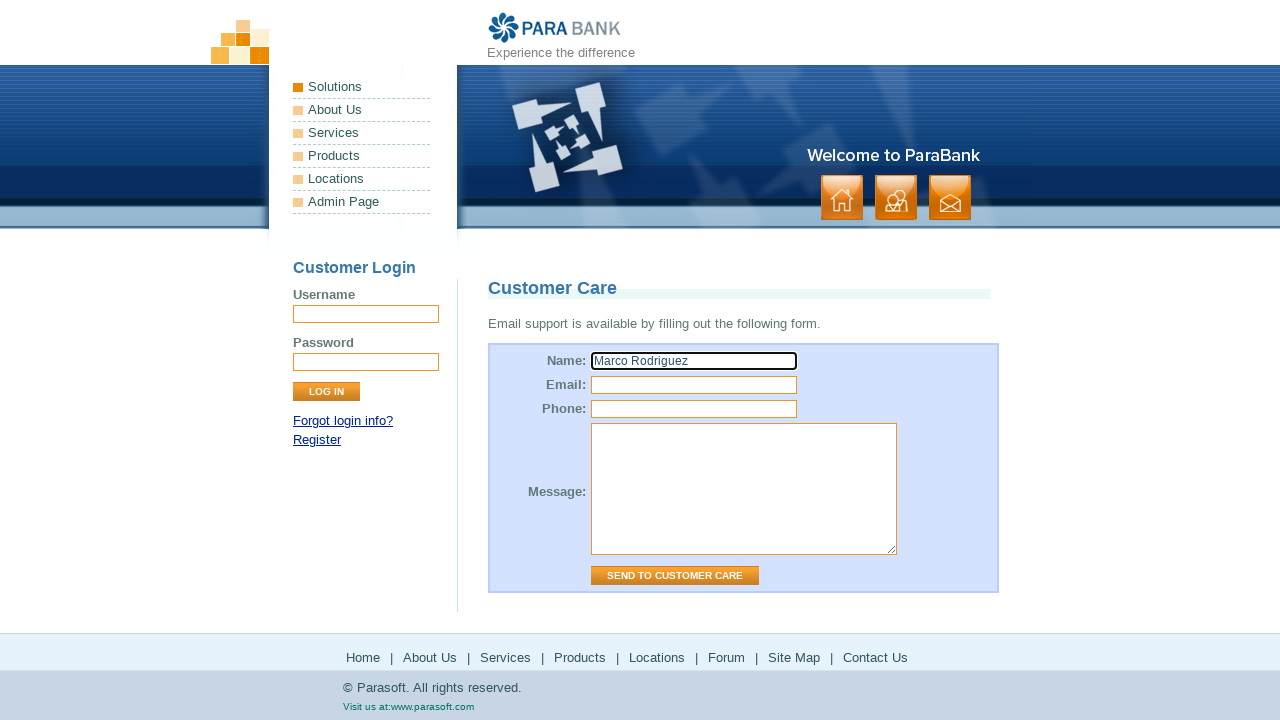

Filled email field with 'marco.rodriguez@testmail.com' on #email
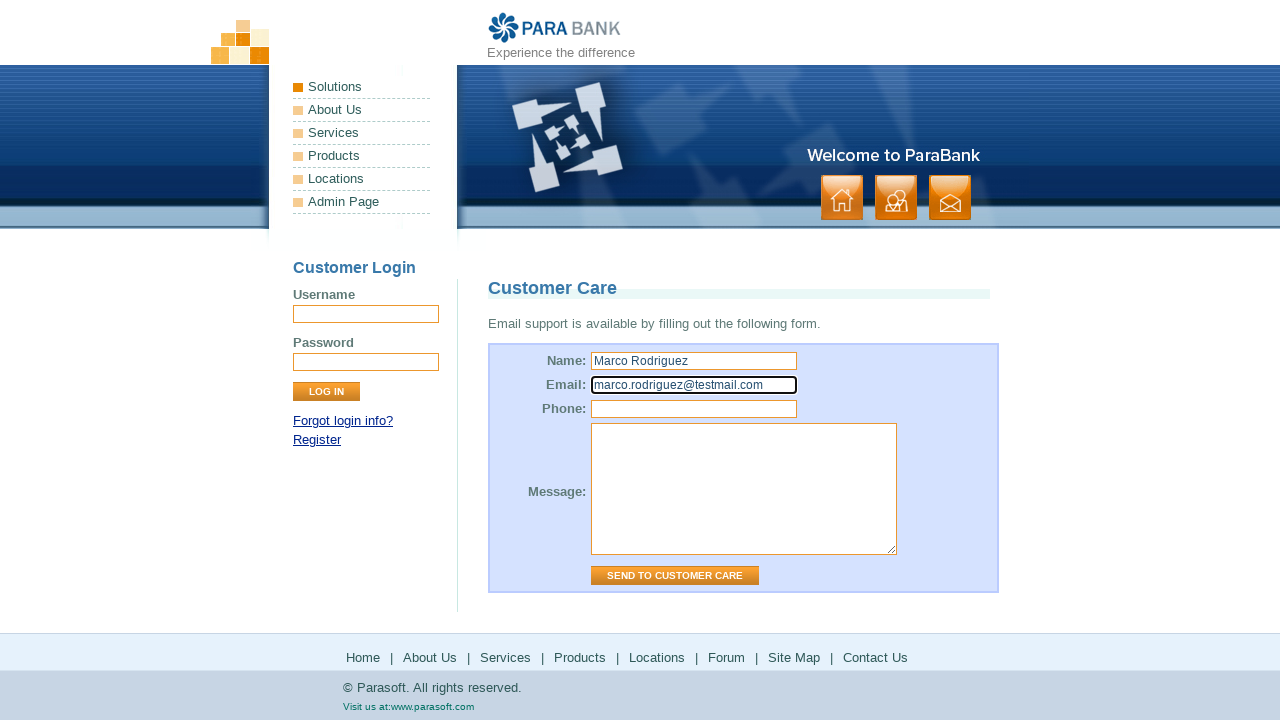

Filled phone field with '555-123-4567' on #phone
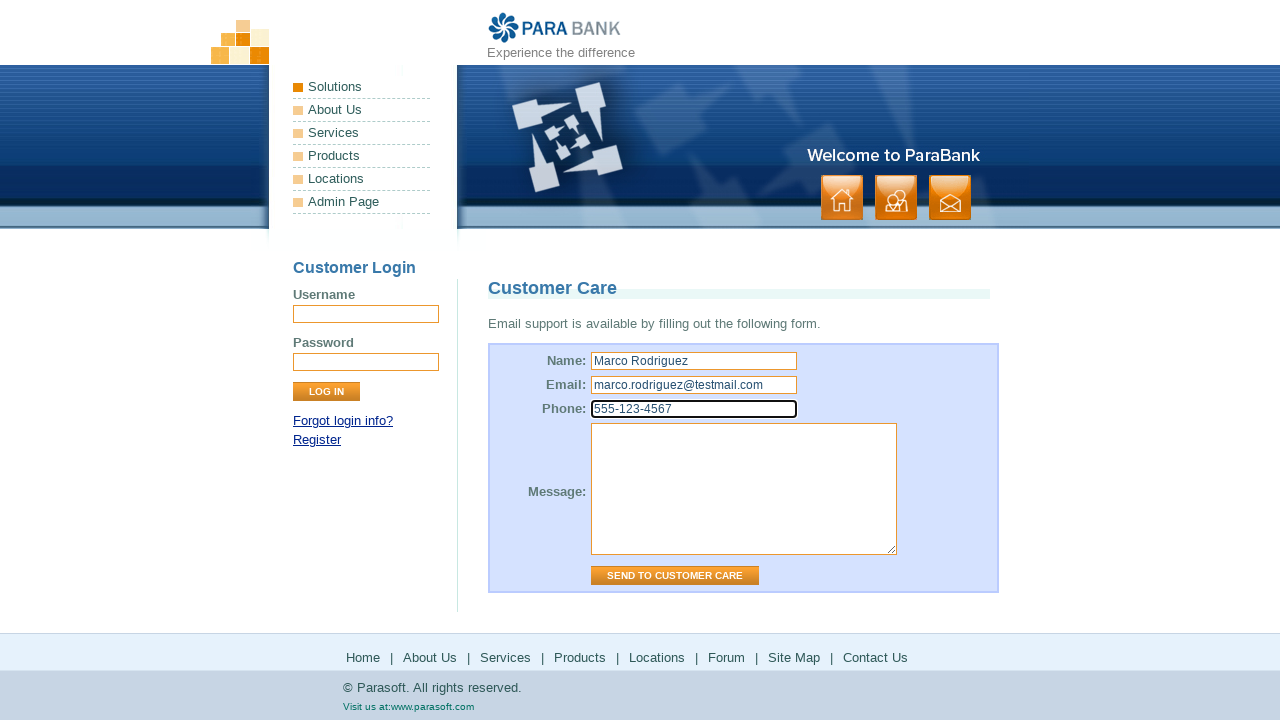

Filled message field with account assistance question on #message
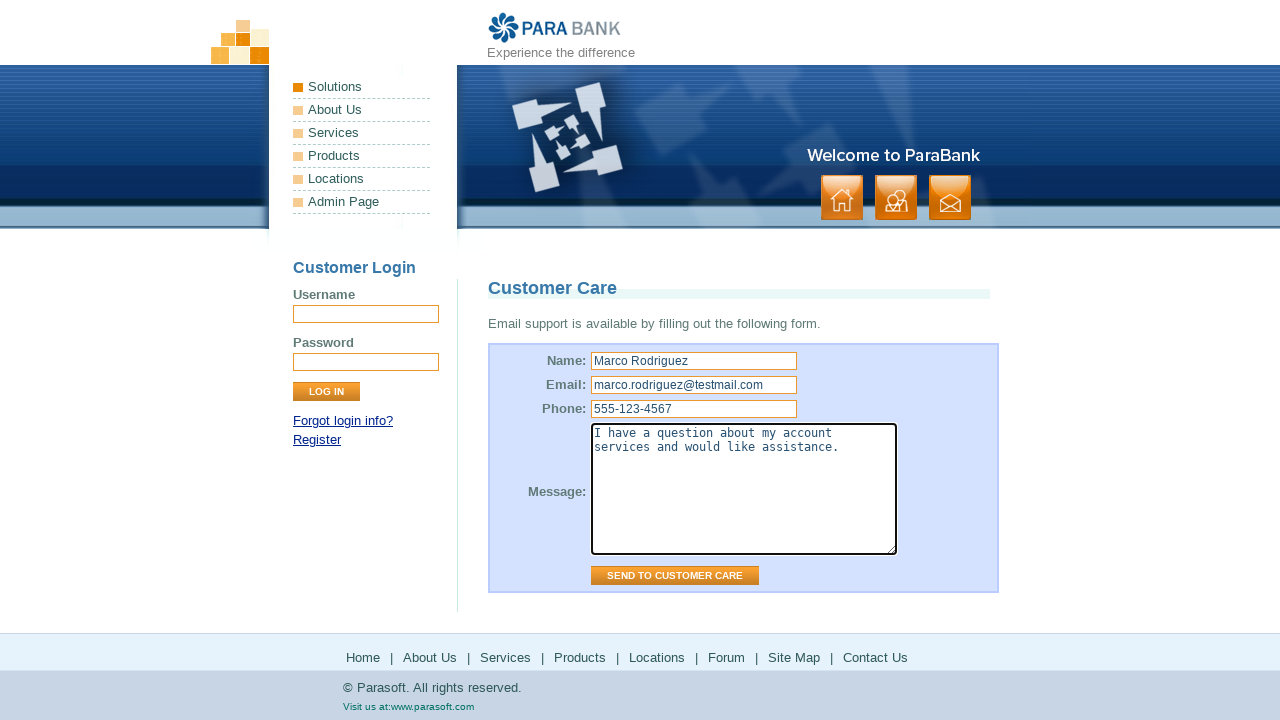

Clicked submit button to send customer care form at (675, 576) on #contactForm > table > tbody > tr:nth-child(5) > td:nth-child(2) > input
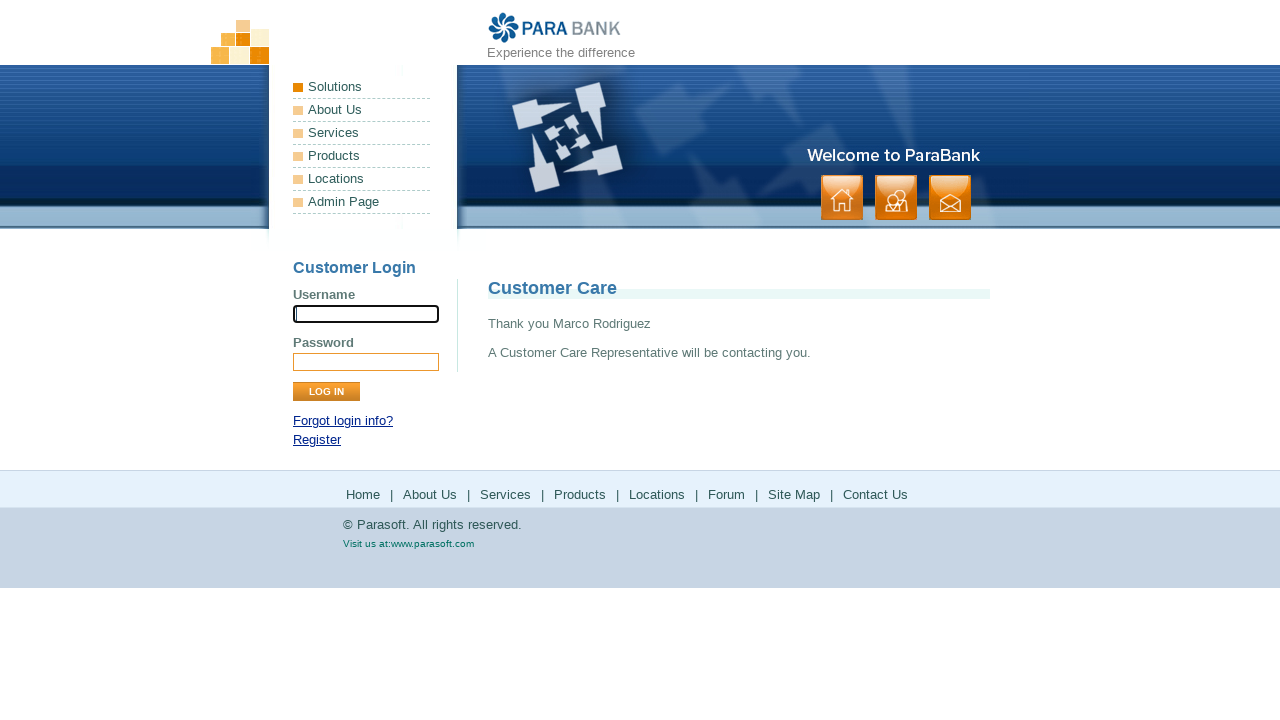

Confirmation message appeared indicating form submission success
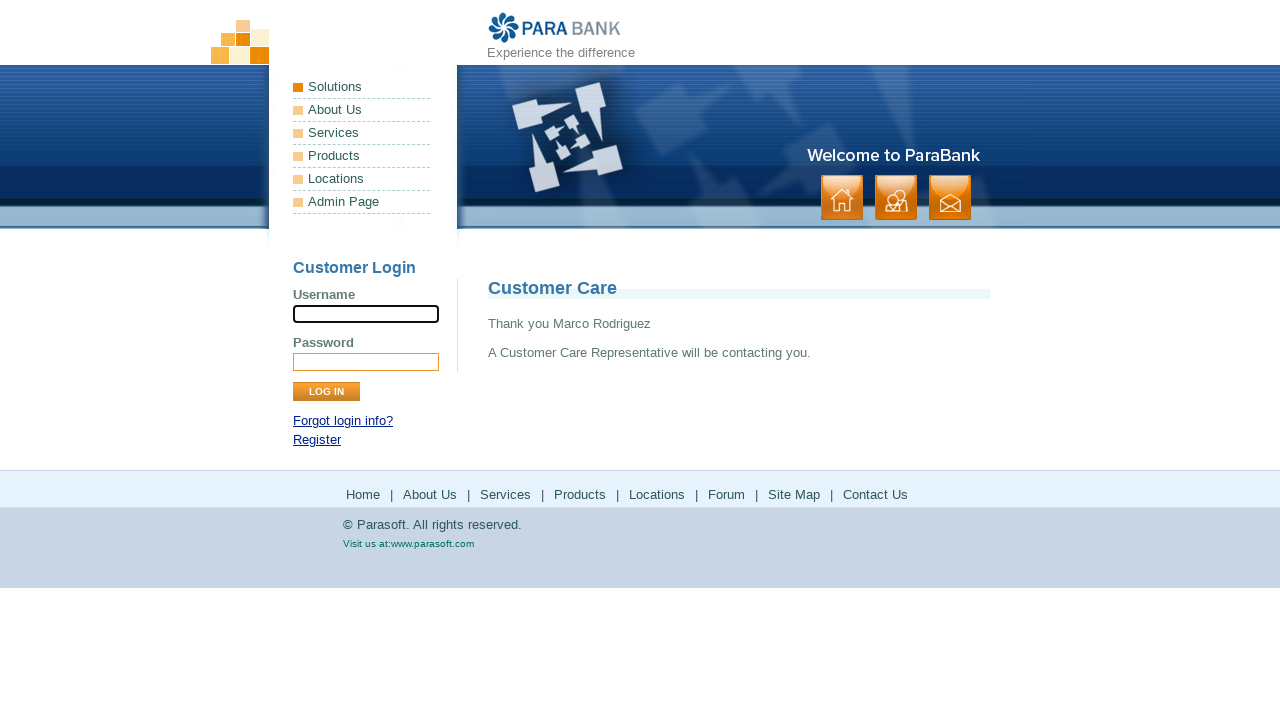

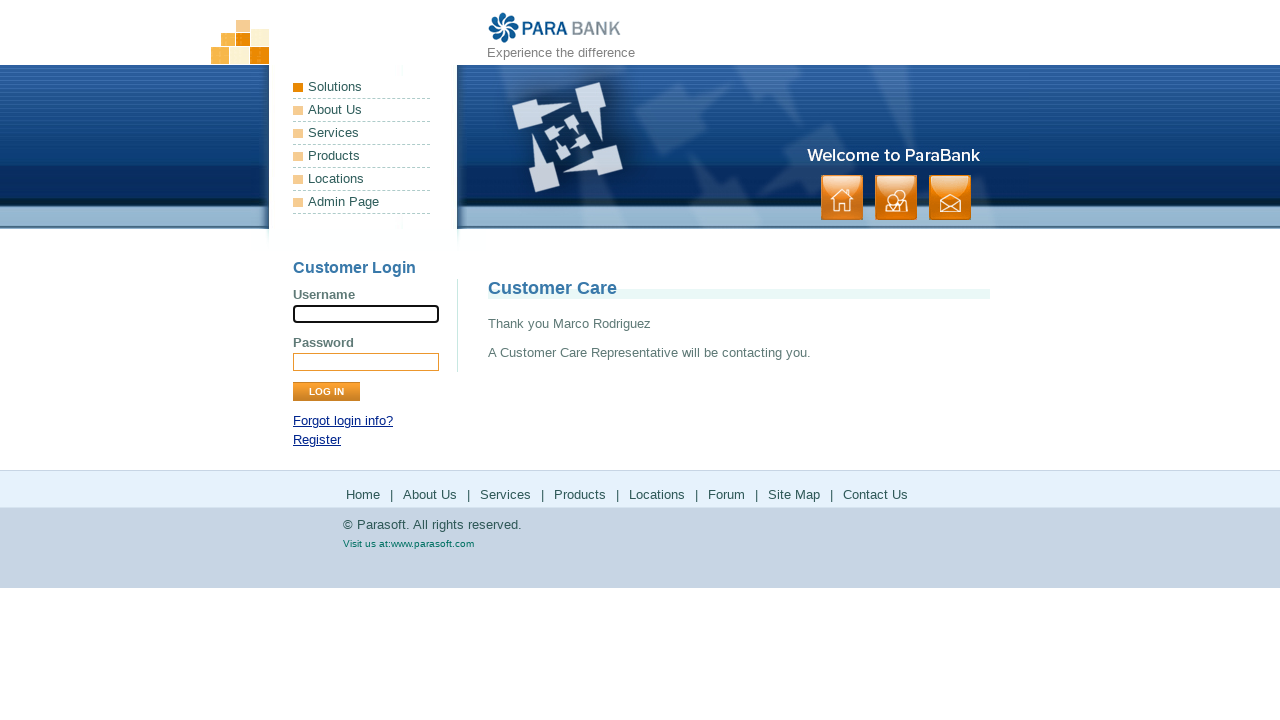